Tests marking all items as completed using the toggle-all checkbox

Starting URL: https://demo.playwright.dev/todomvc

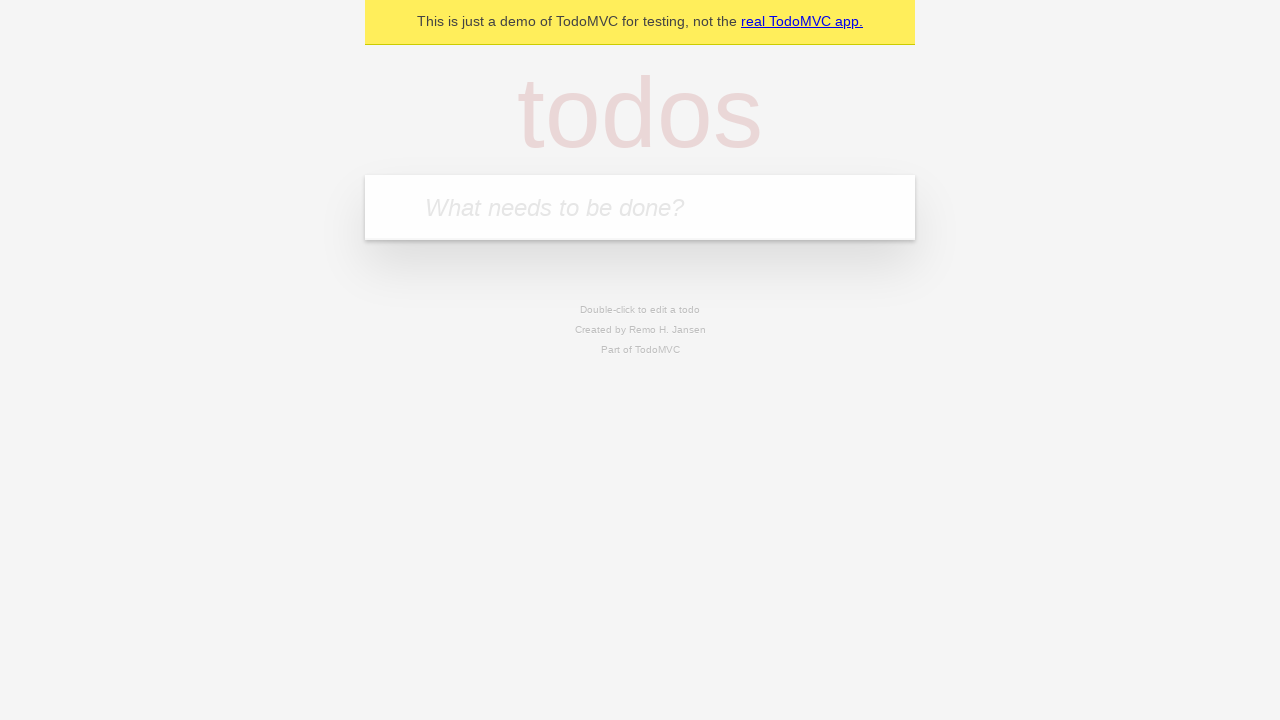

Filled todo input field with 'buy some cheese' on internal:attr=[placeholder="What needs to be done?"i]
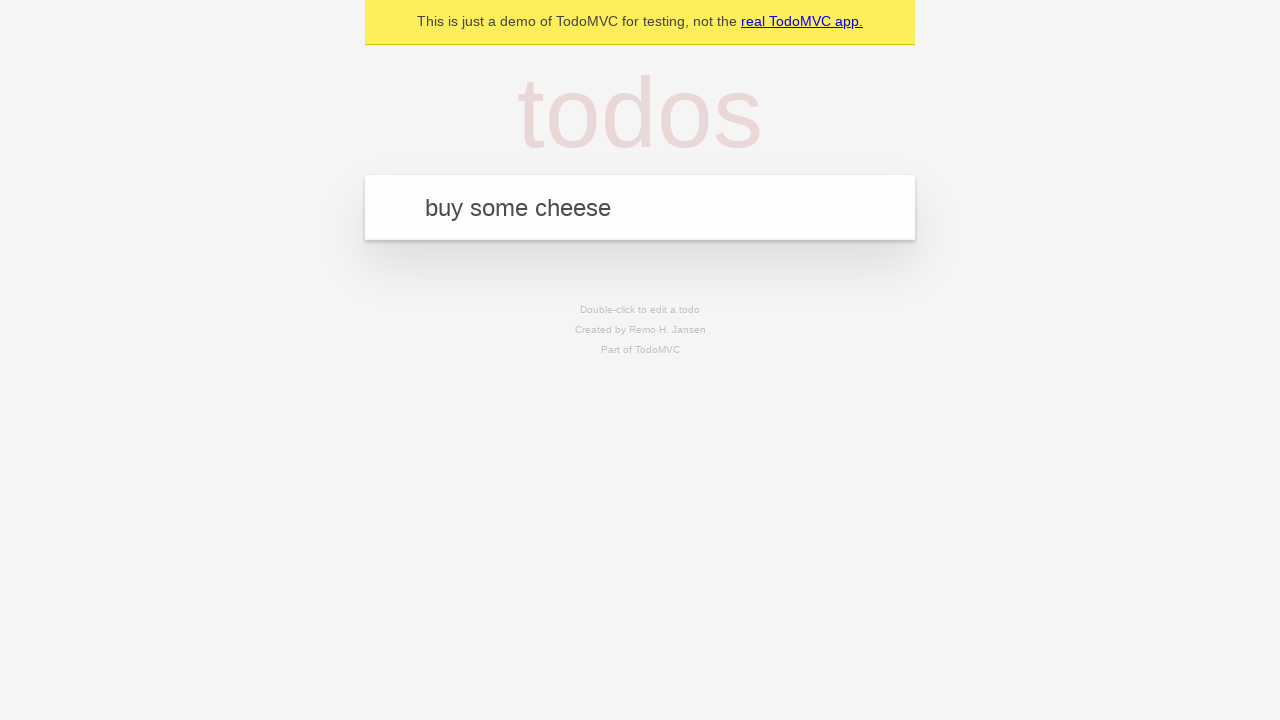

Pressed Enter to add first todo item on internal:attr=[placeholder="What needs to be done?"i]
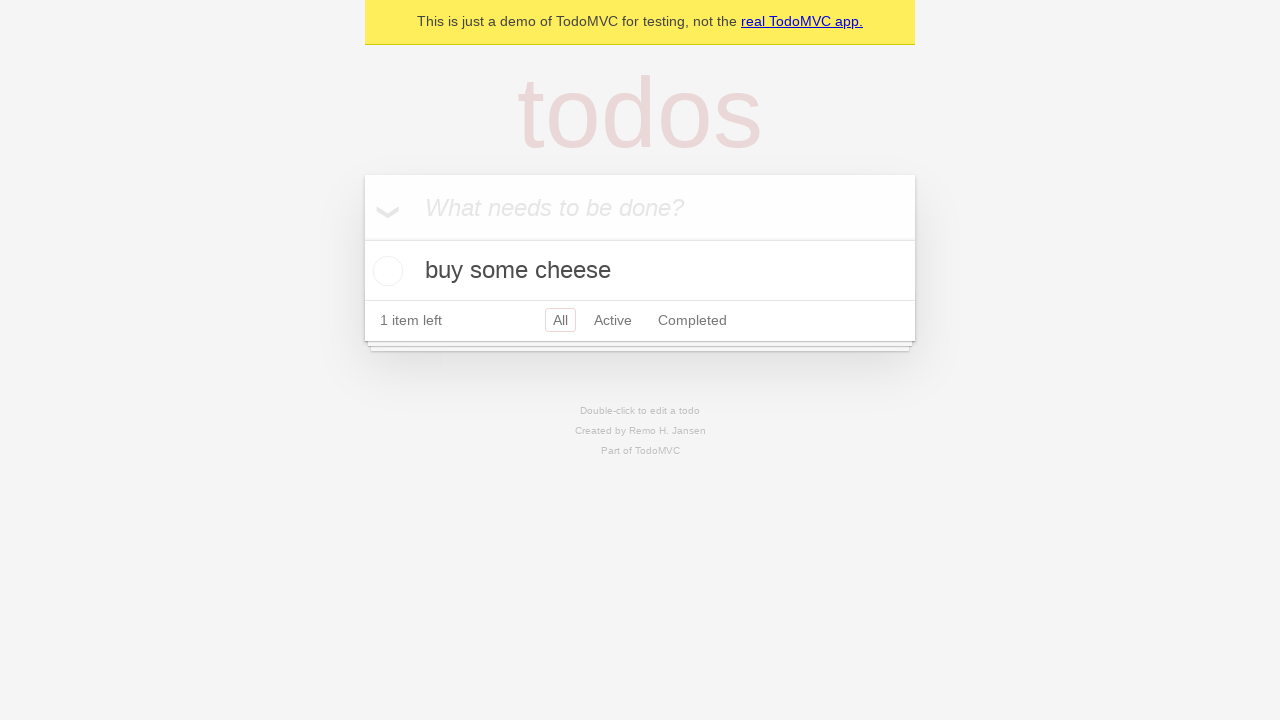

Filled todo input field with 'feed the cat' on internal:attr=[placeholder="What needs to be done?"i]
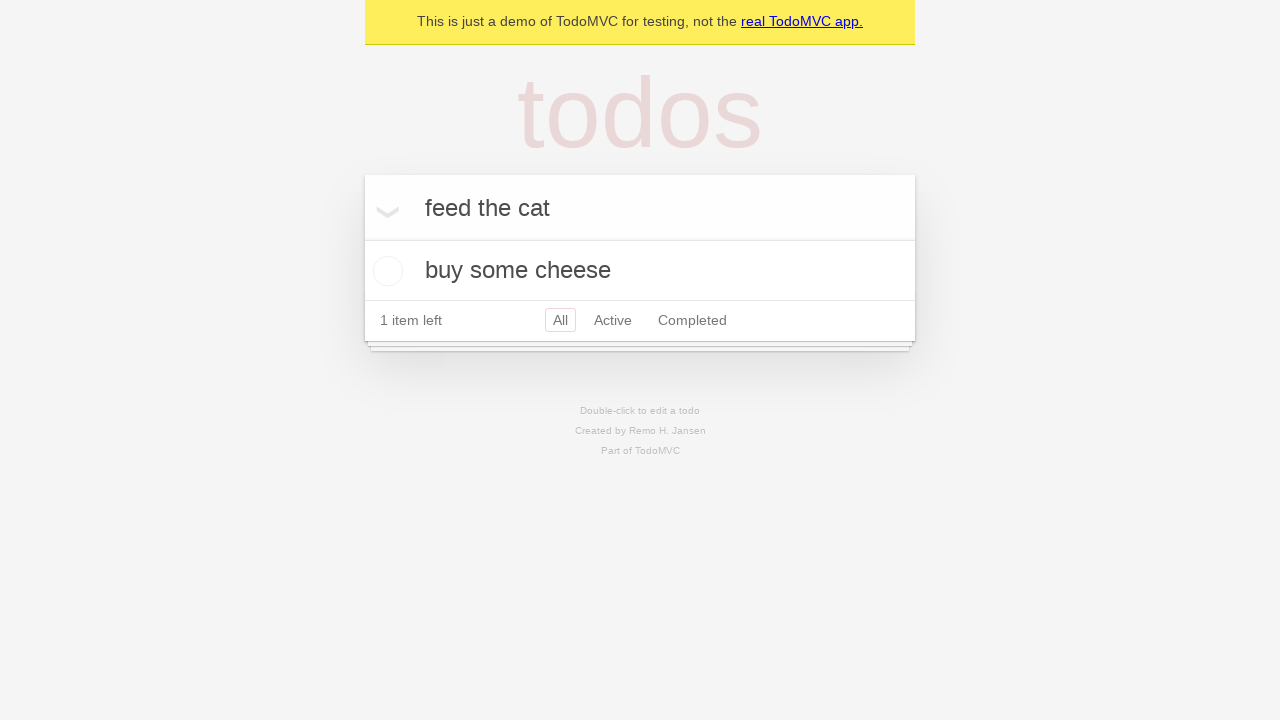

Pressed Enter to add second todo item on internal:attr=[placeholder="What needs to be done?"i]
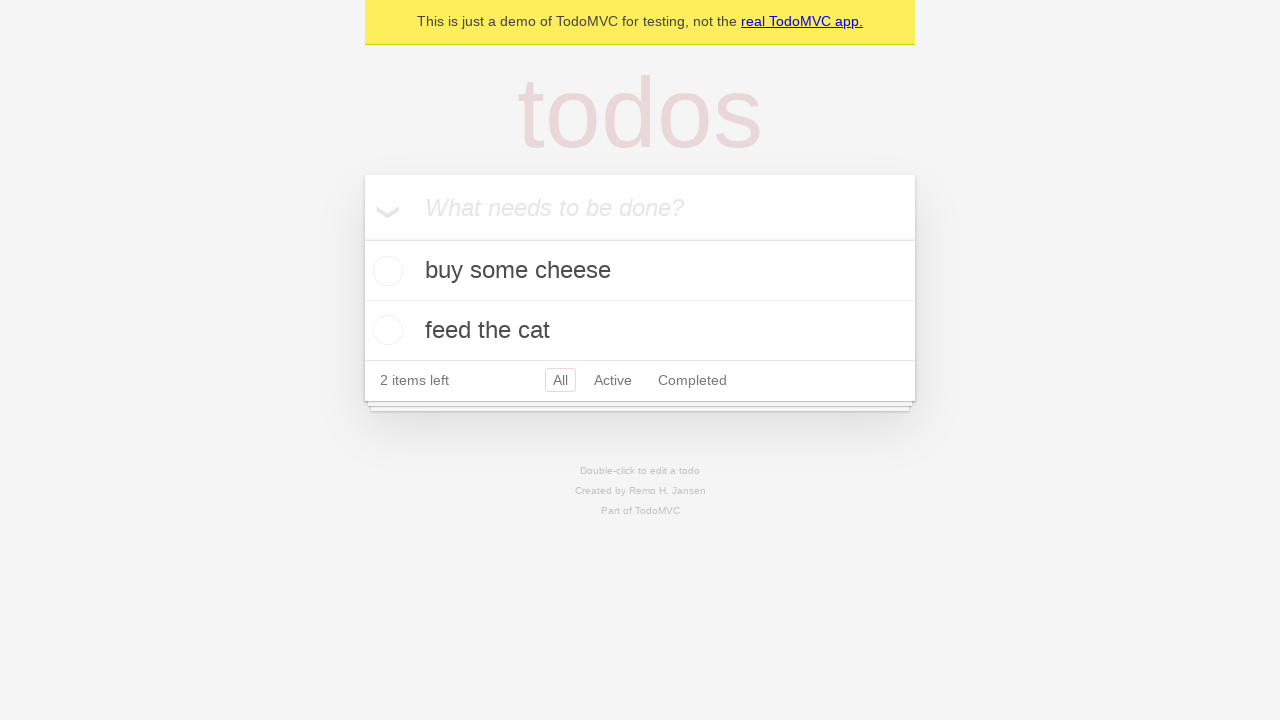

Filled todo input field with 'book a doctors appointment' on internal:attr=[placeholder="What needs to be done?"i]
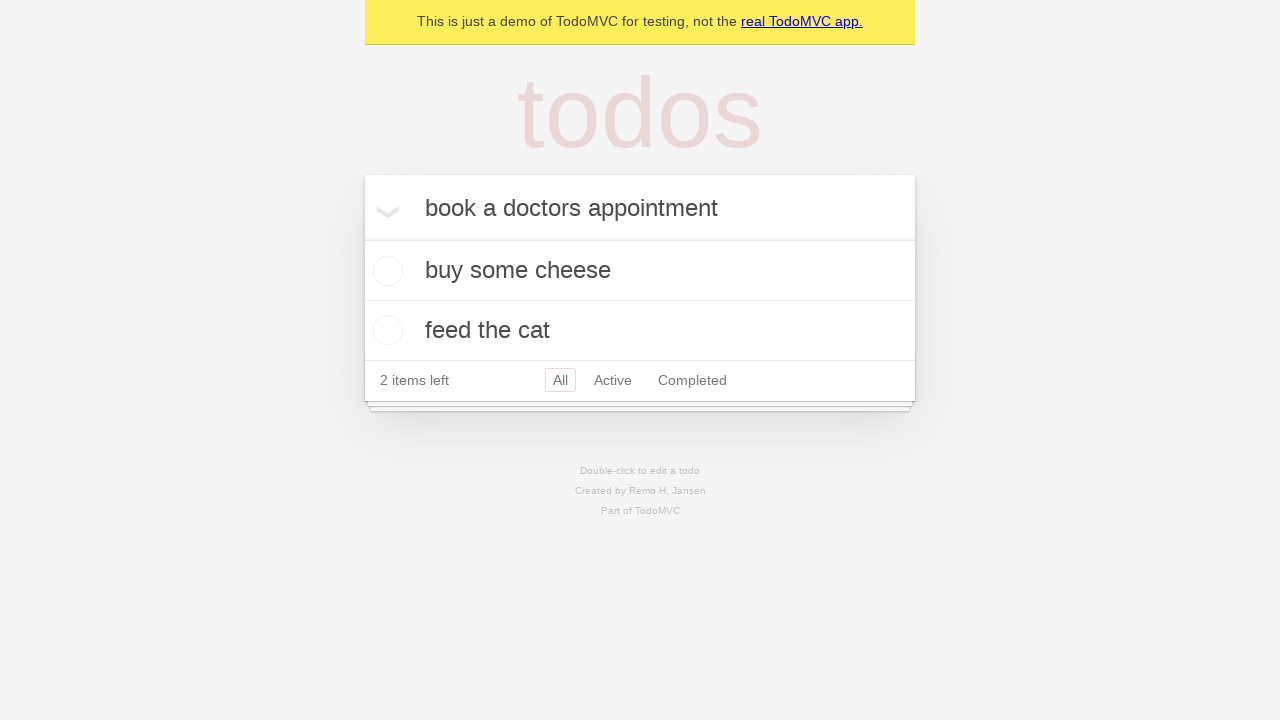

Pressed Enter to add third todo item on internal:attr=[placeholder="What needs to be done?"i]
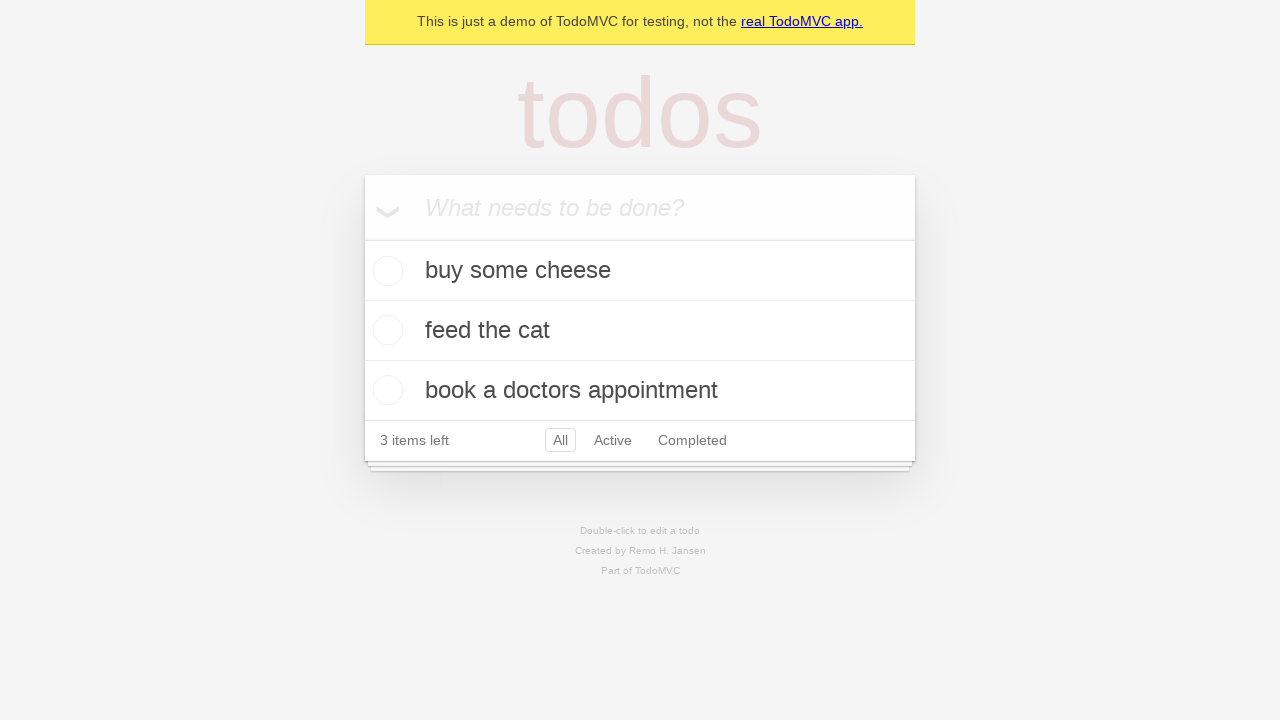

Waited for all three todo items to be displayed
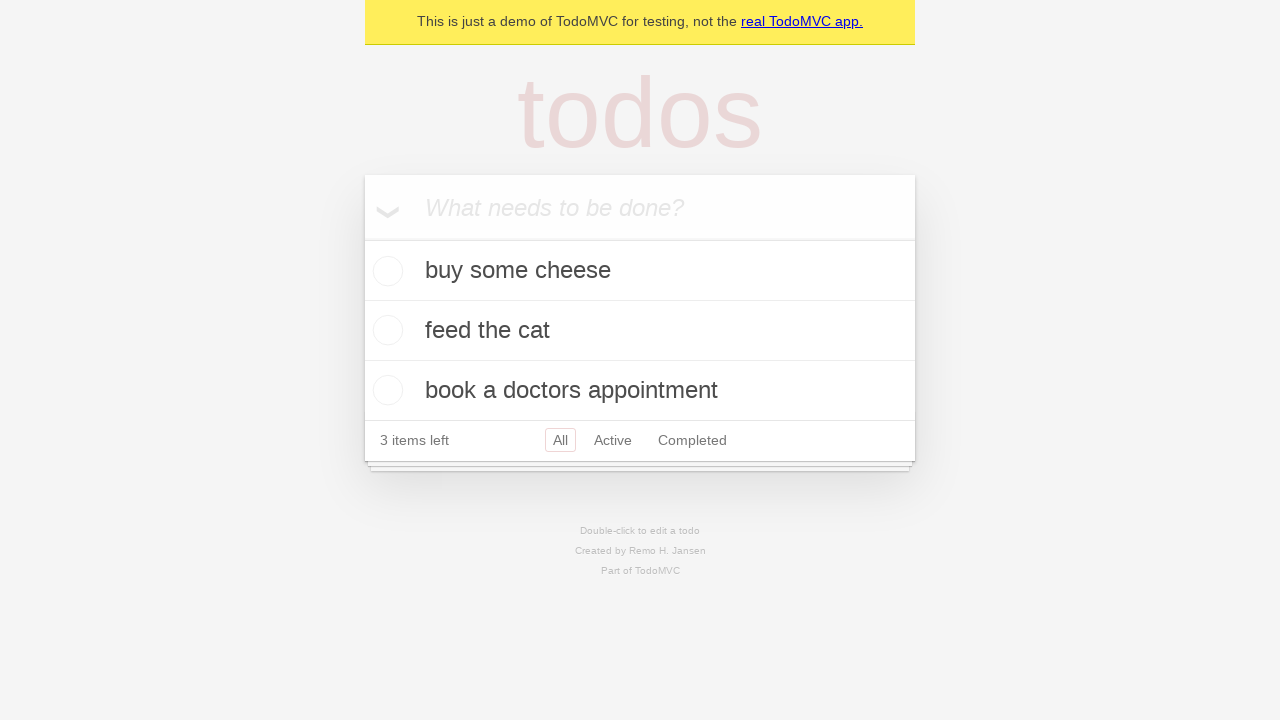

Clicked toggle-all checkbox to mark all items as completed at (362, 238) on internal:label="Mark all as complete"i
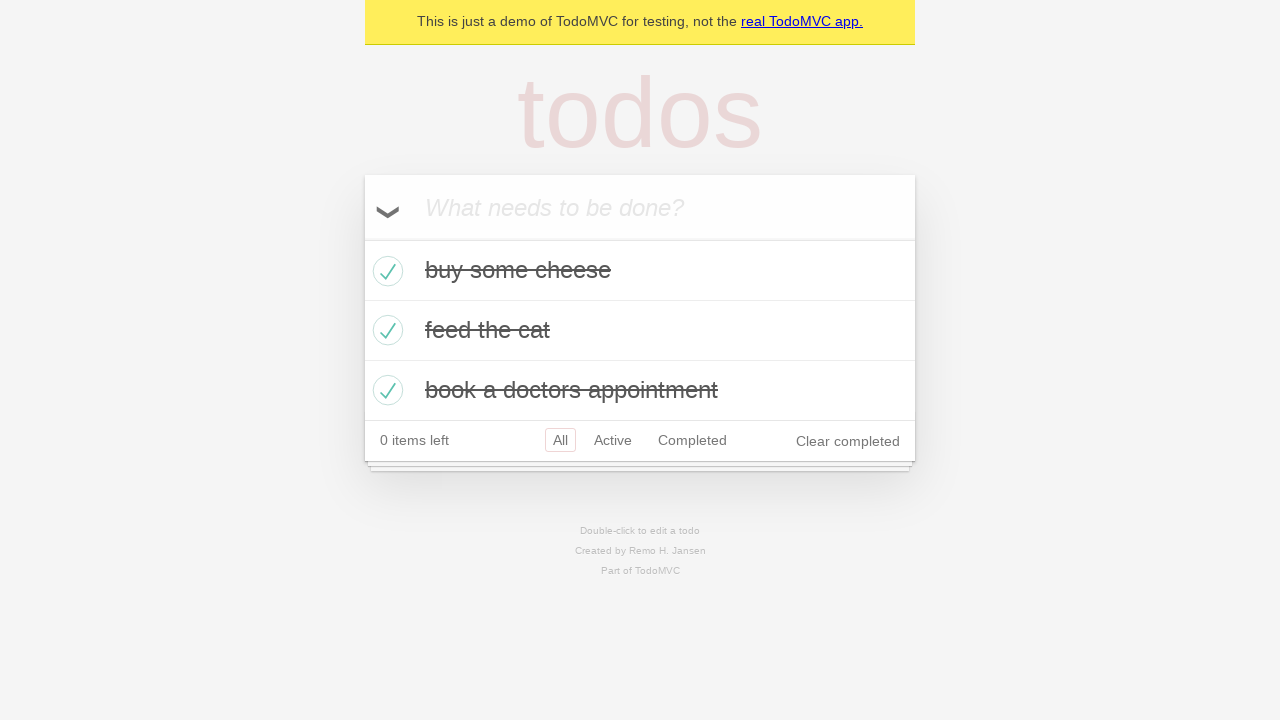

Waited for all three items to show completed state
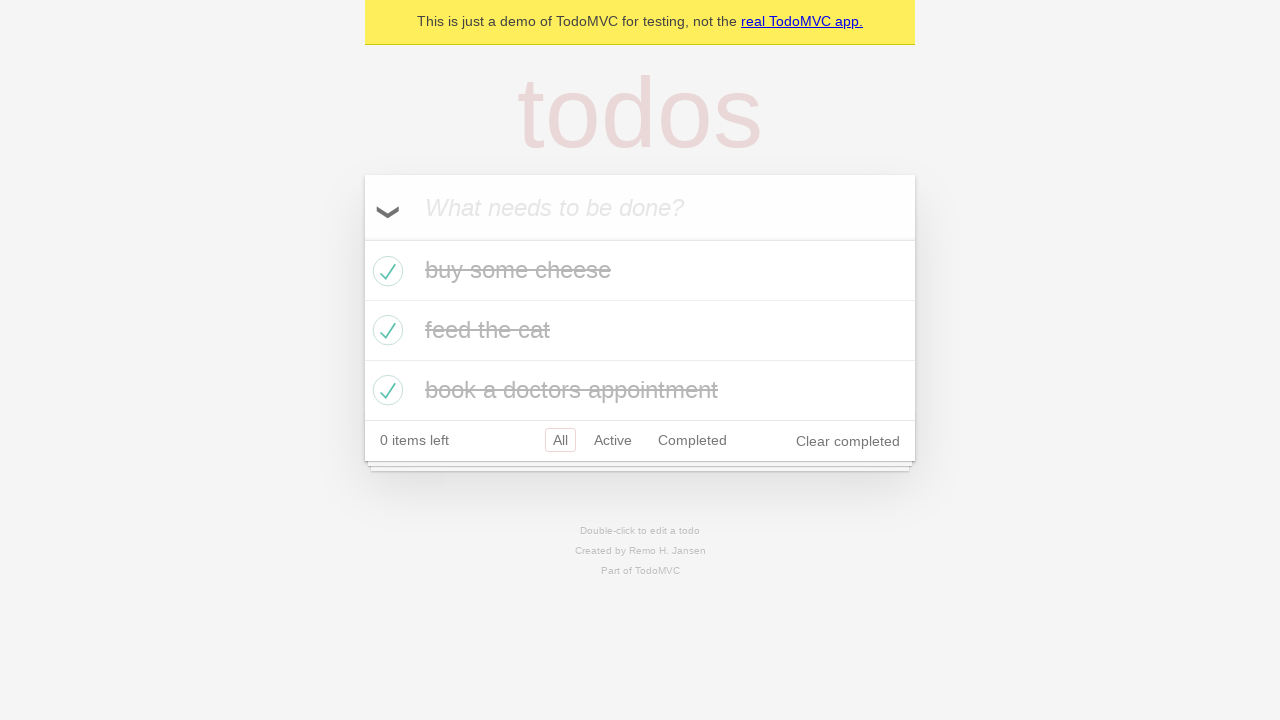

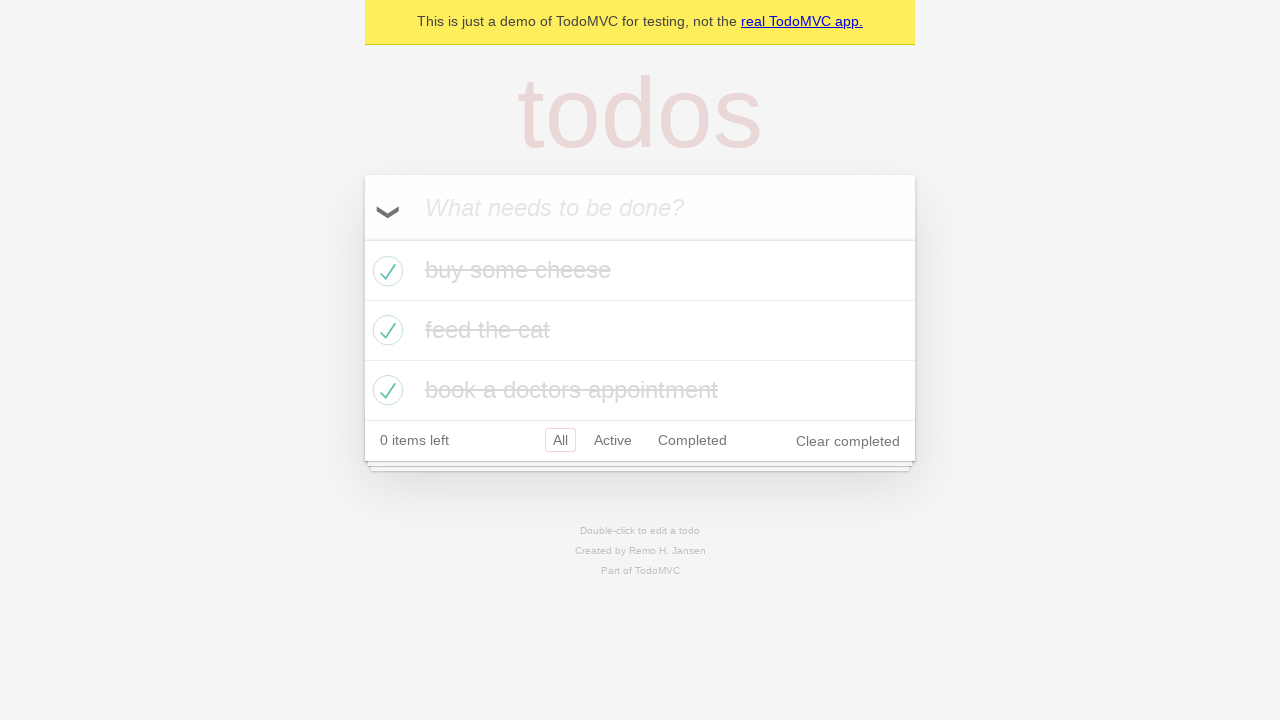